Demonstrates window handling by clicking a link that opens a new window, then switching between the parent and child windows.

Starting URL: https://opensource-demo.orangehrmlive.com/web/index.php/auth/login

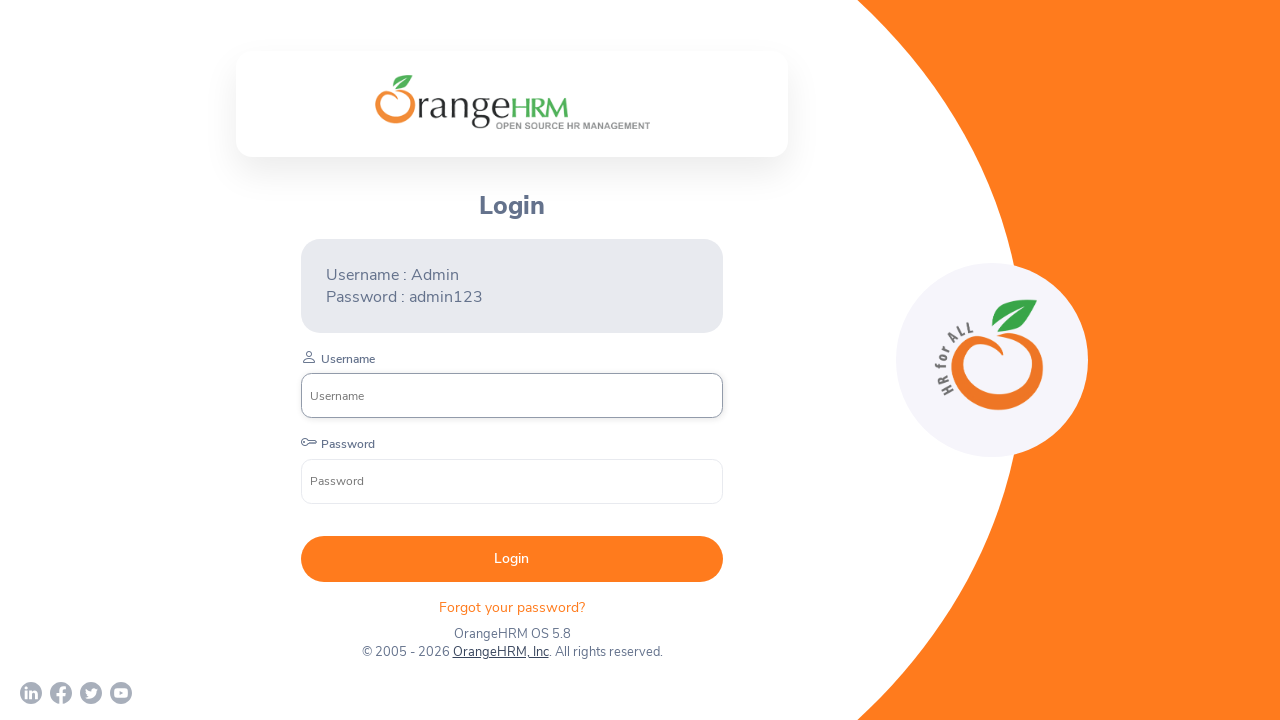

Waited for page to load (networkidle)
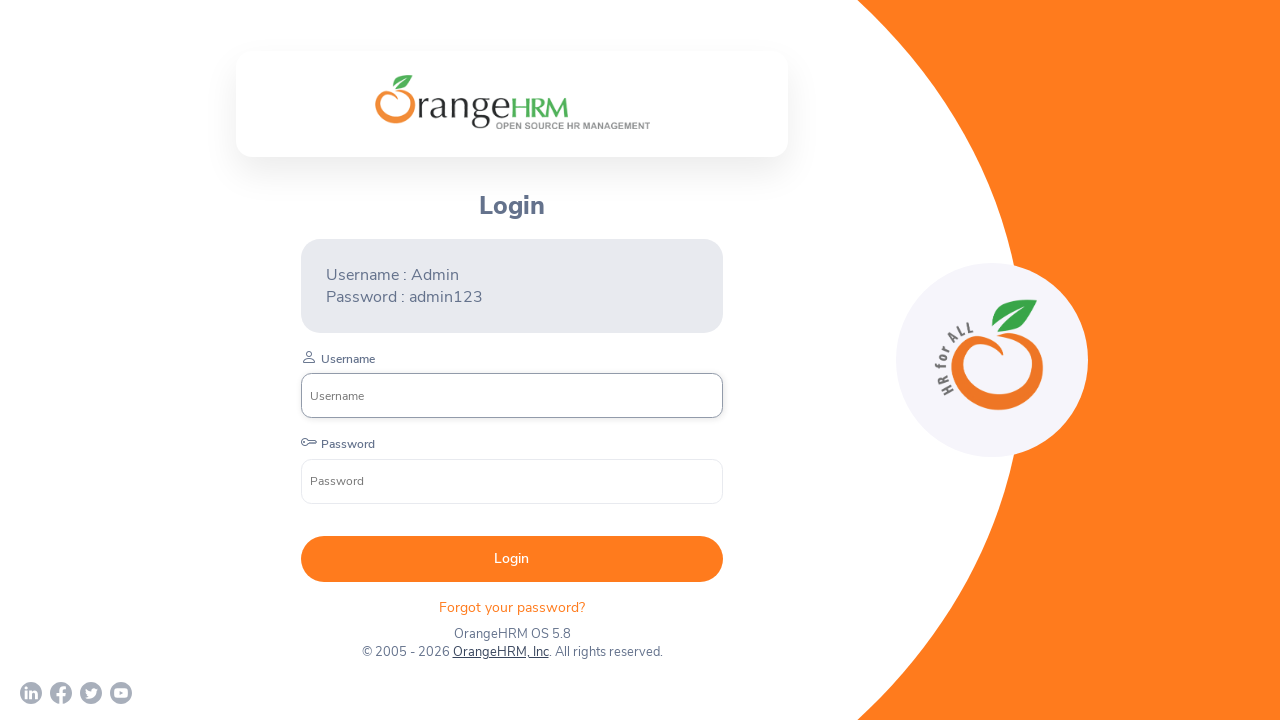

Clicked 'OrangeHRM, Inc' link to open new window at (500, 652) on xpath=//*[text()='OrangeHRM, Inc']
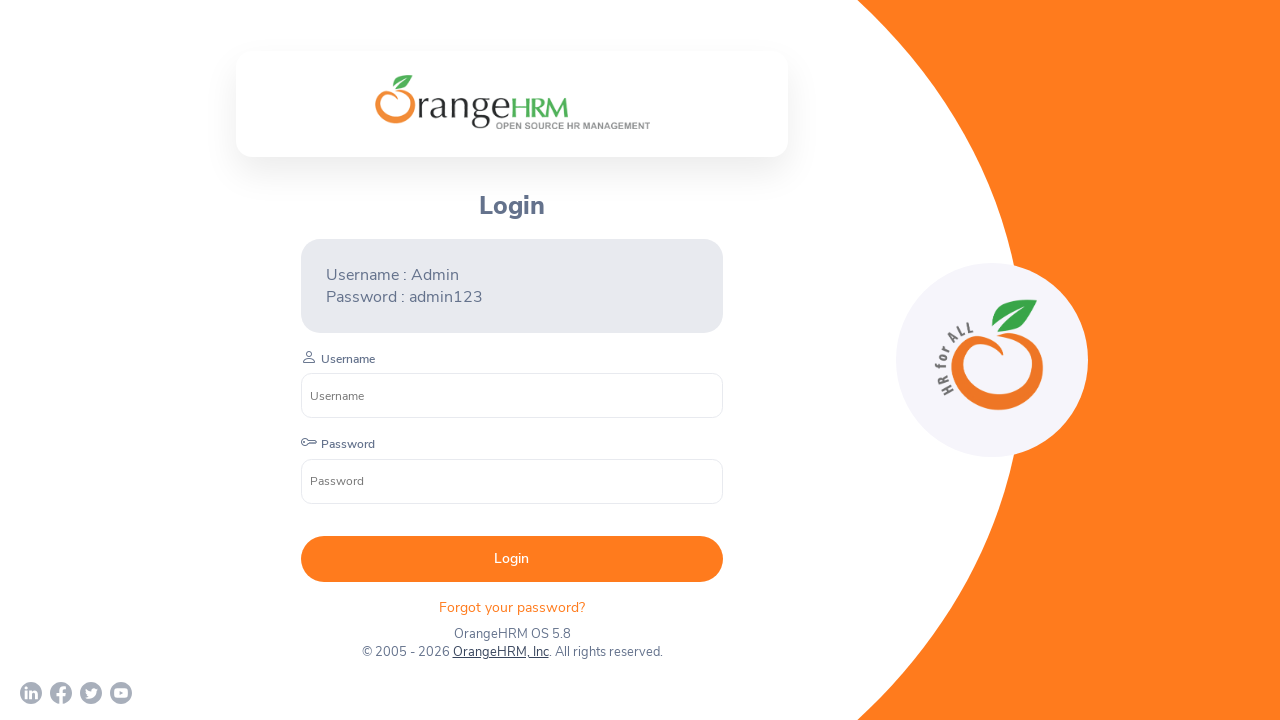

Captured new child page reference
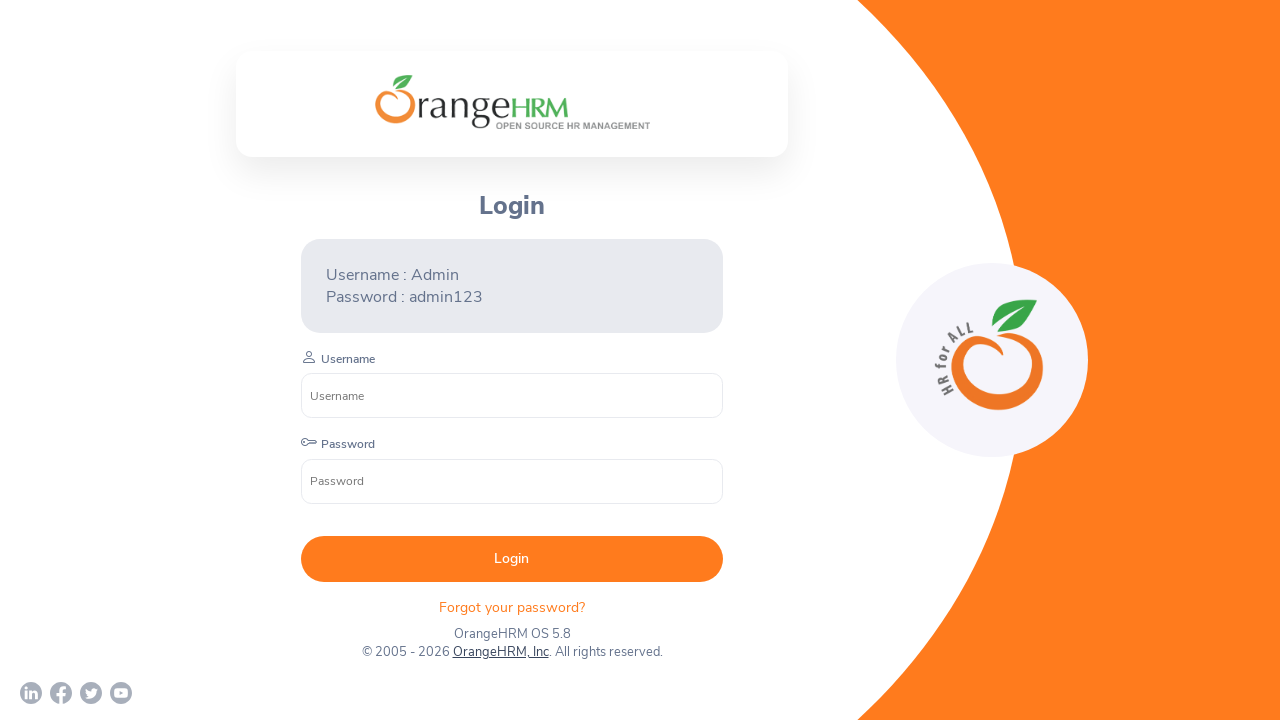

Child page loaded (domcontentloaded)
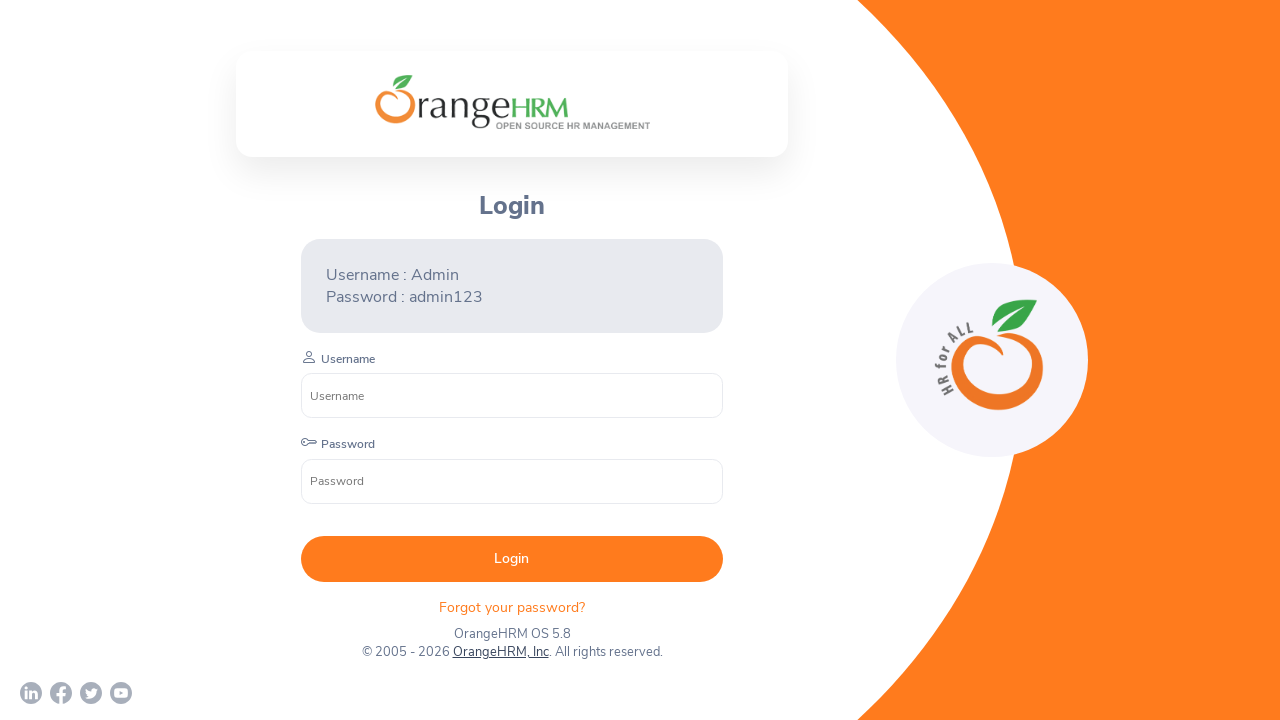

Checked parent page URL: https://opensource-demo.orangehrmlive.com/web/index.php/auth/login
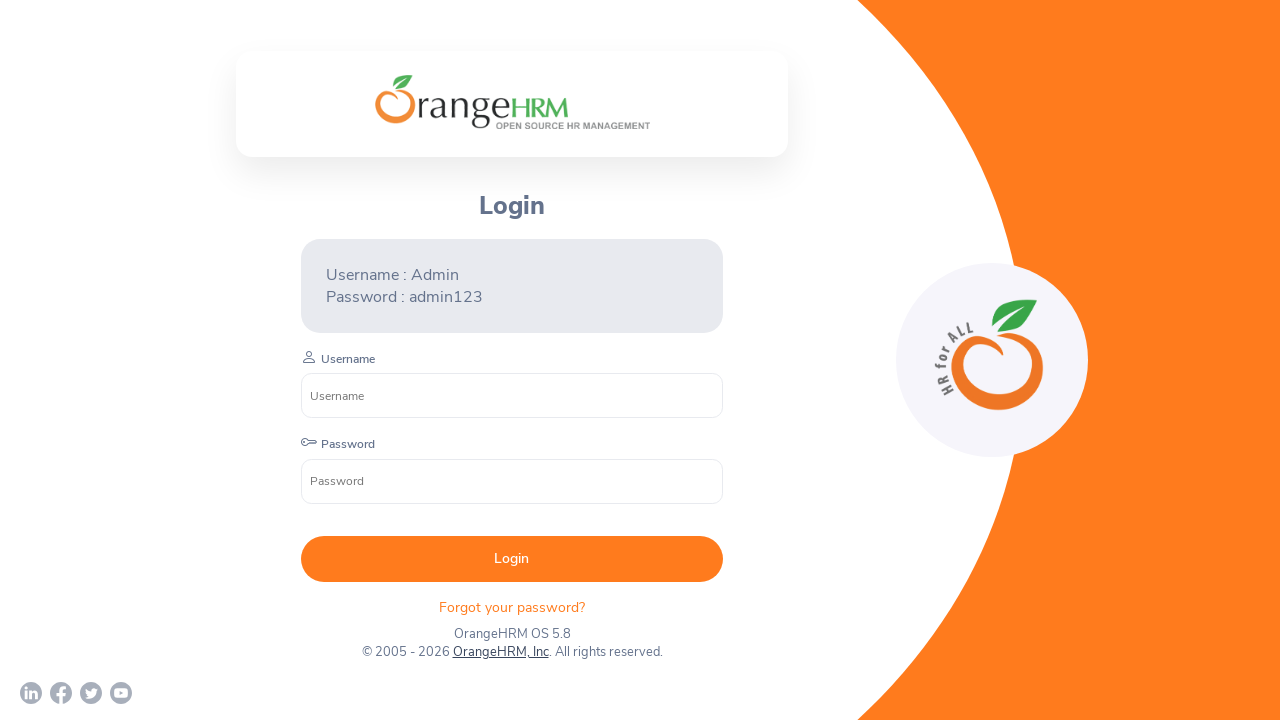

Checked child page URL: https://www.orangehrm.com/
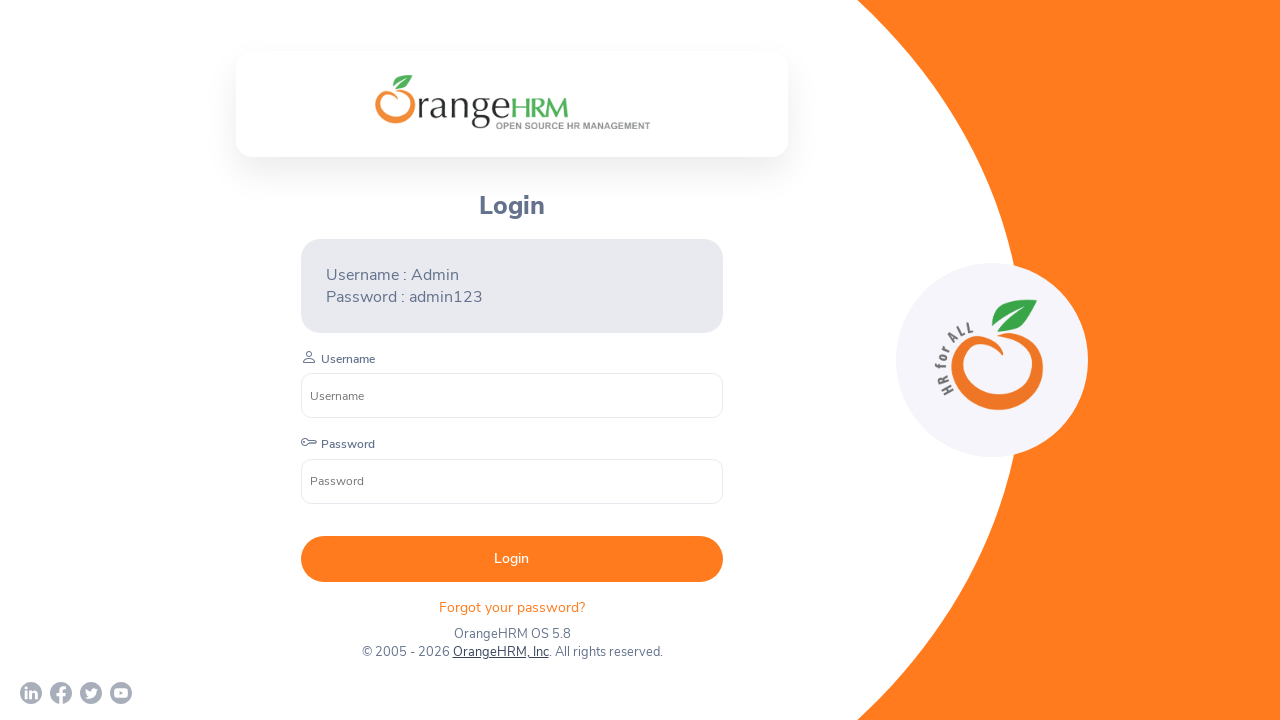

Brought parent page to front
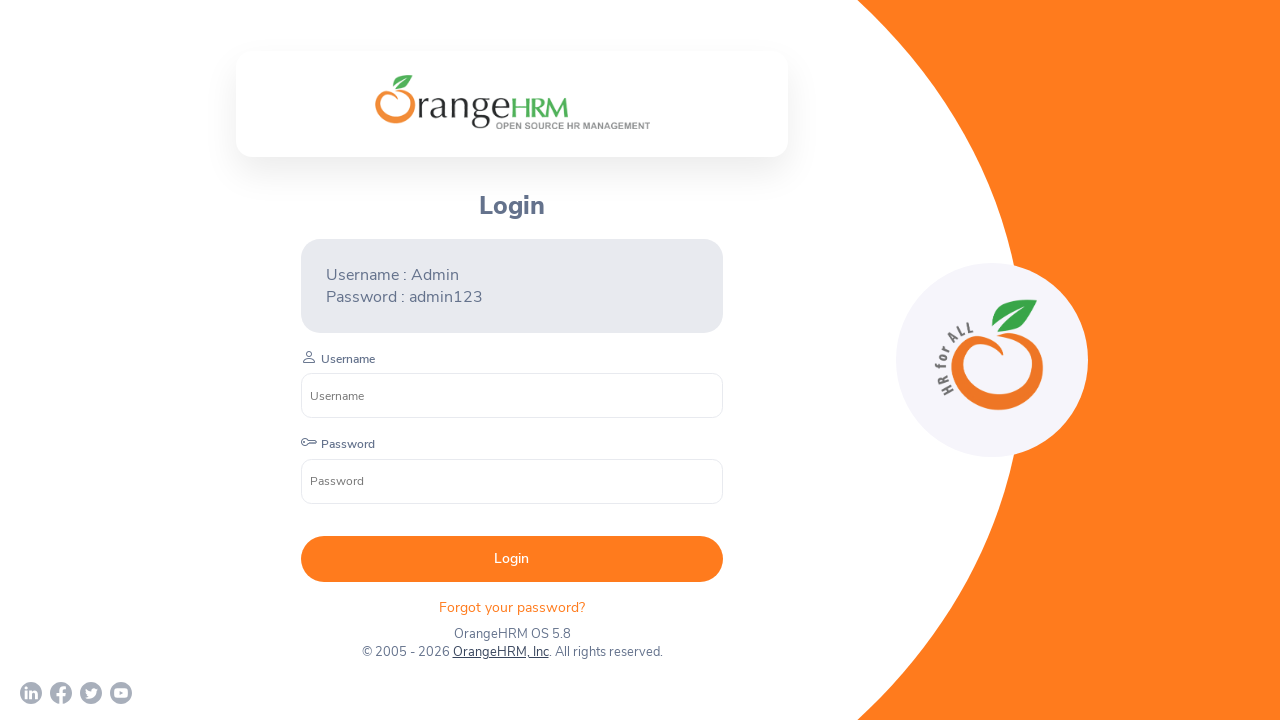

Verified parent page is active, URL: https://opensource-demo.orangehrmlive.com/web/index.php/auth/login
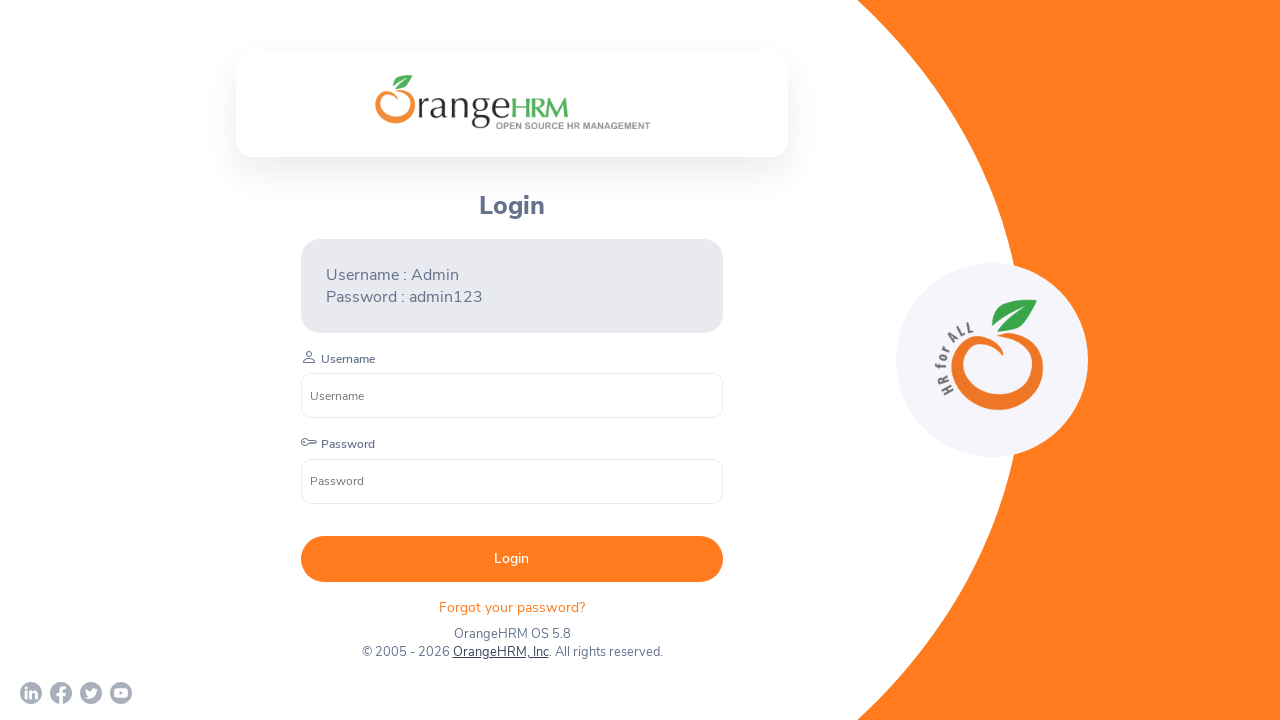

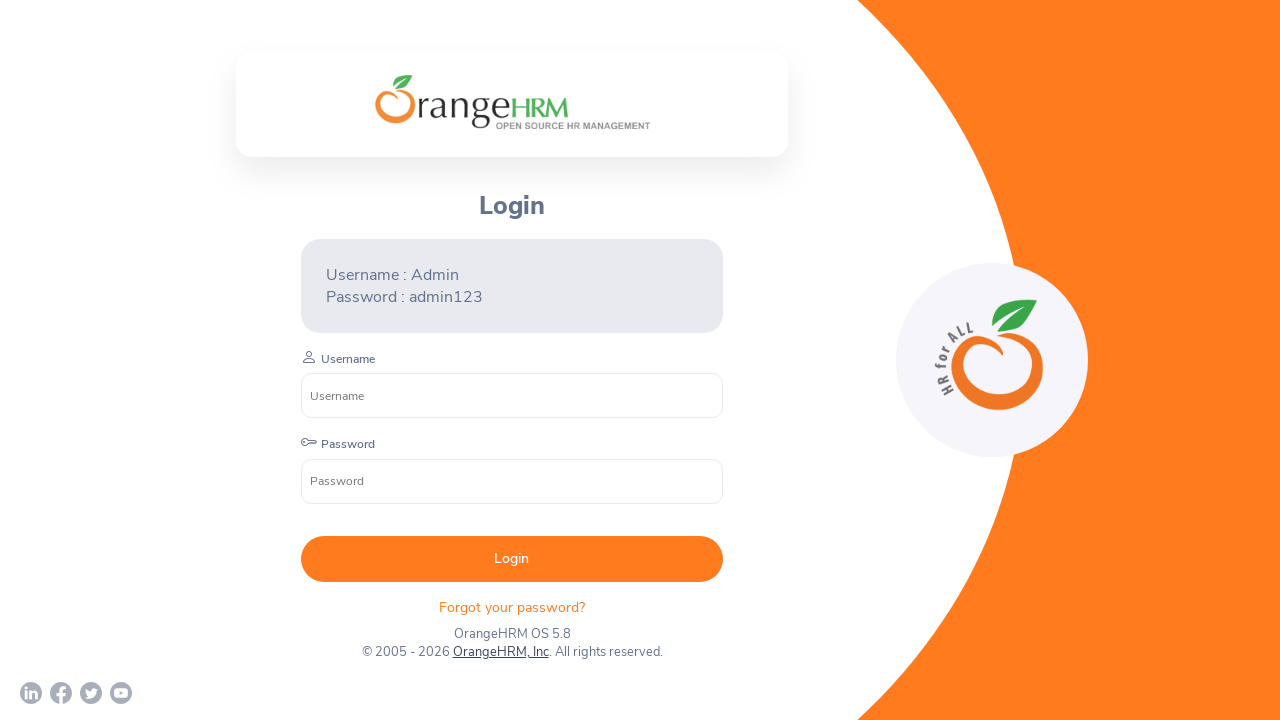